Tests interacting with elements inside a Shadow DOM by generating a GUID and clicking copy

Starting URL: http://www.uitestingplayground.com/shadowdom

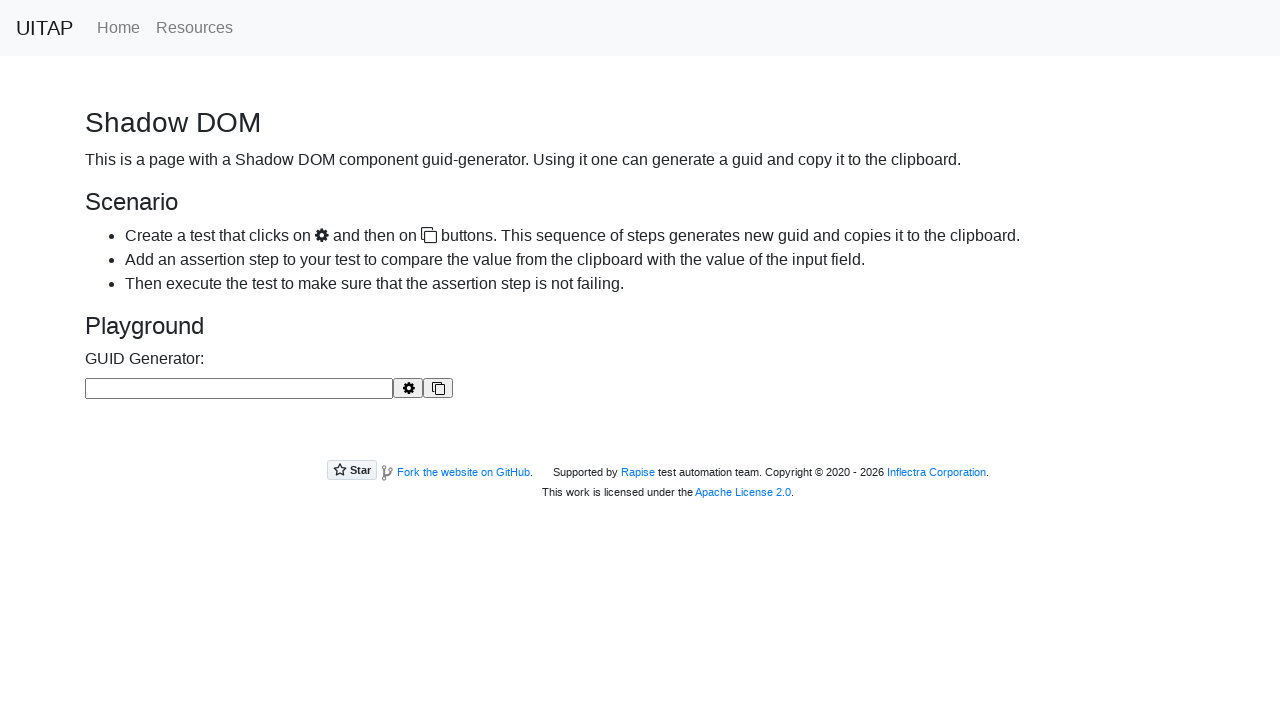

Clicked generate button inside Shadow DOM to create a new GUID at (408, 388) on guid-generator >> #buttonGenerate
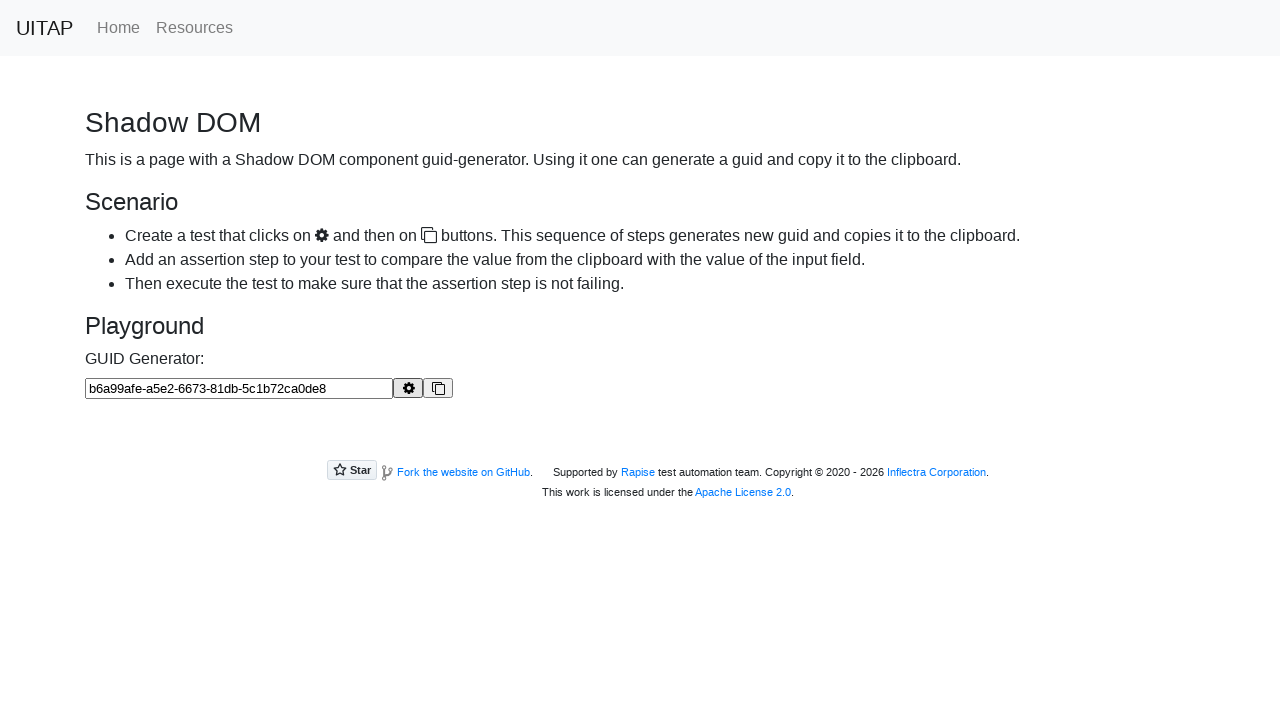

Clicked copy button inside Shadow DOM to copy the generated GUID at (438, 388) on guid-generator >> #buttonCopy
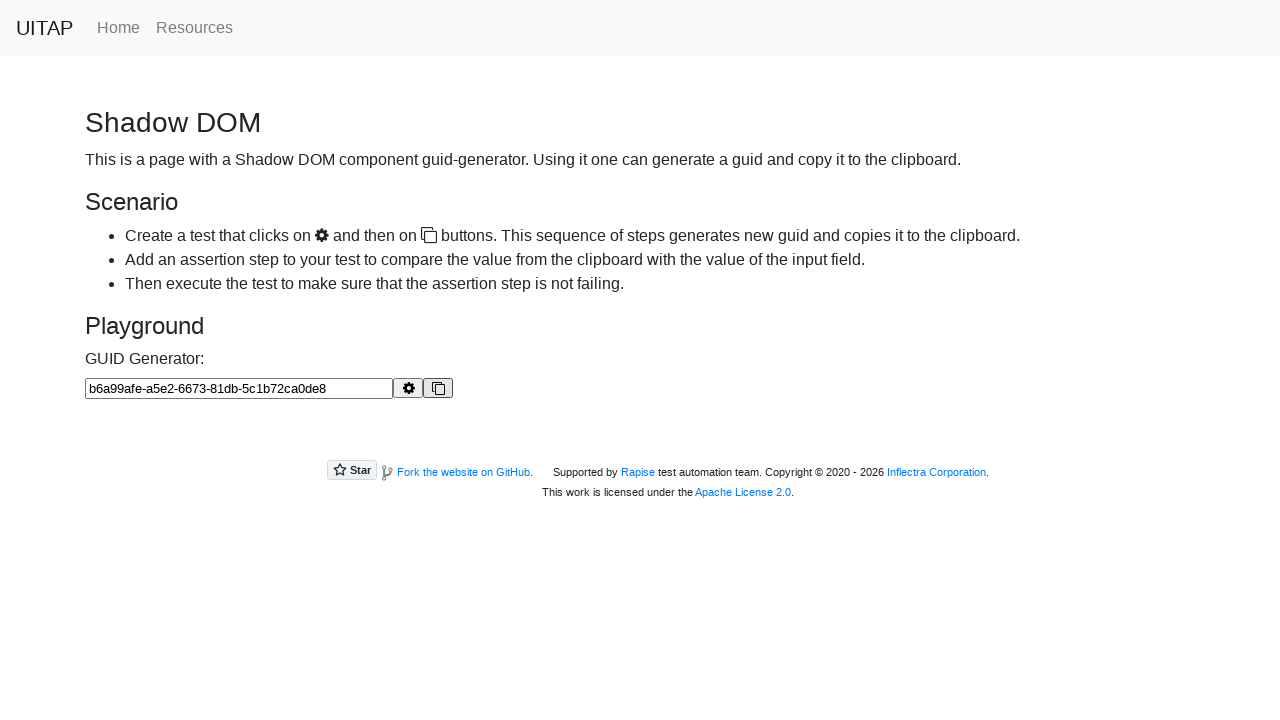

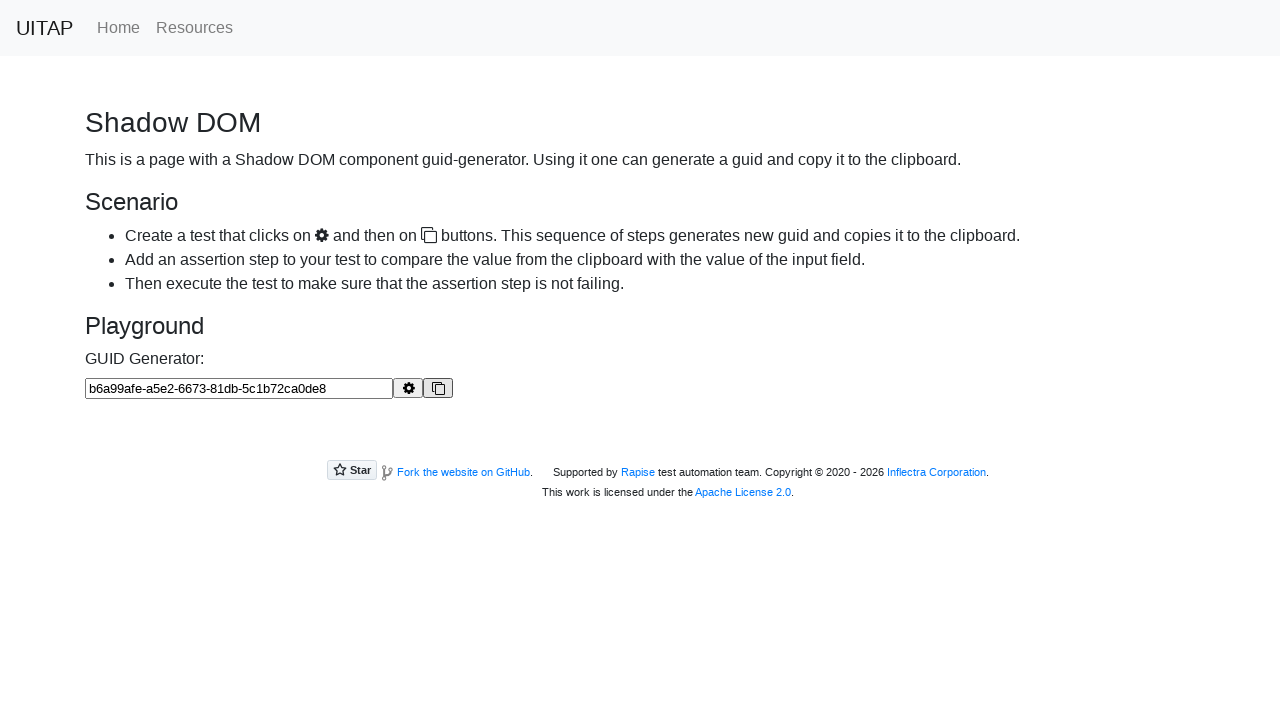